Tests form filling on a shadow DOM demo page by entering a username/email into a placeholder field

Starting URL: https://demoapps.qspiders.com/ui/shadow?sublist=0

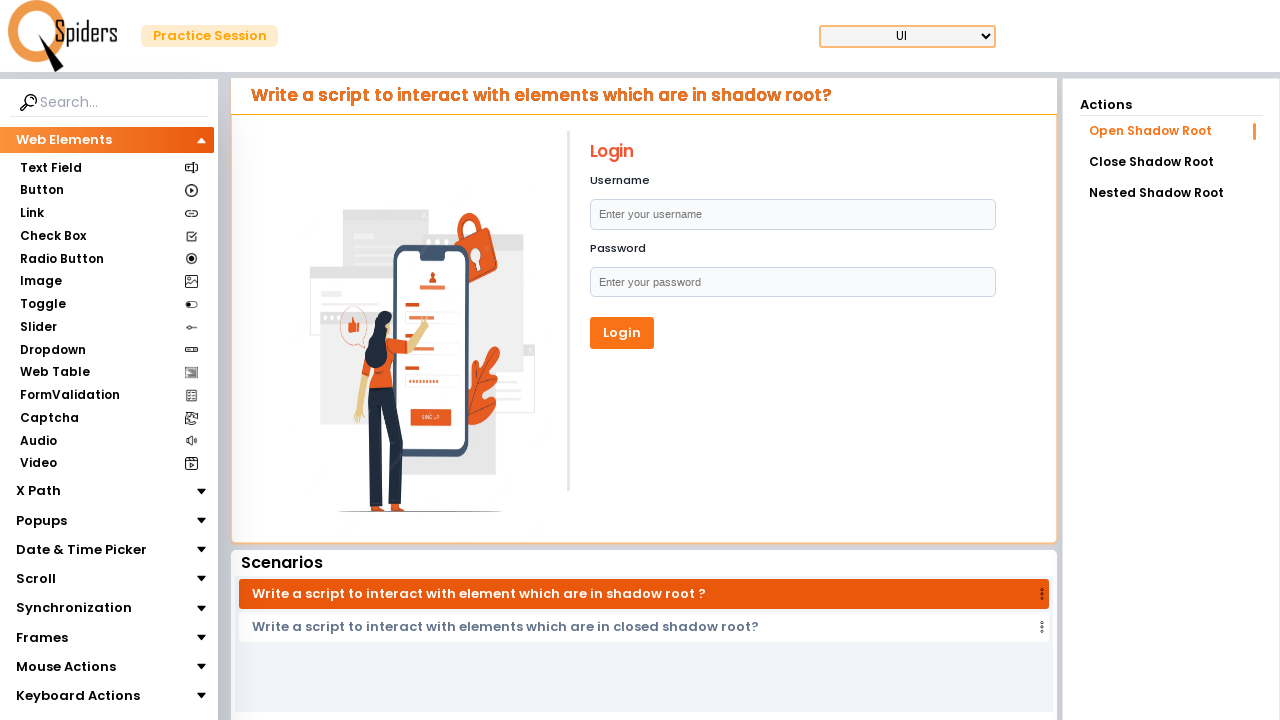

Navigated to shadow DOM demo page
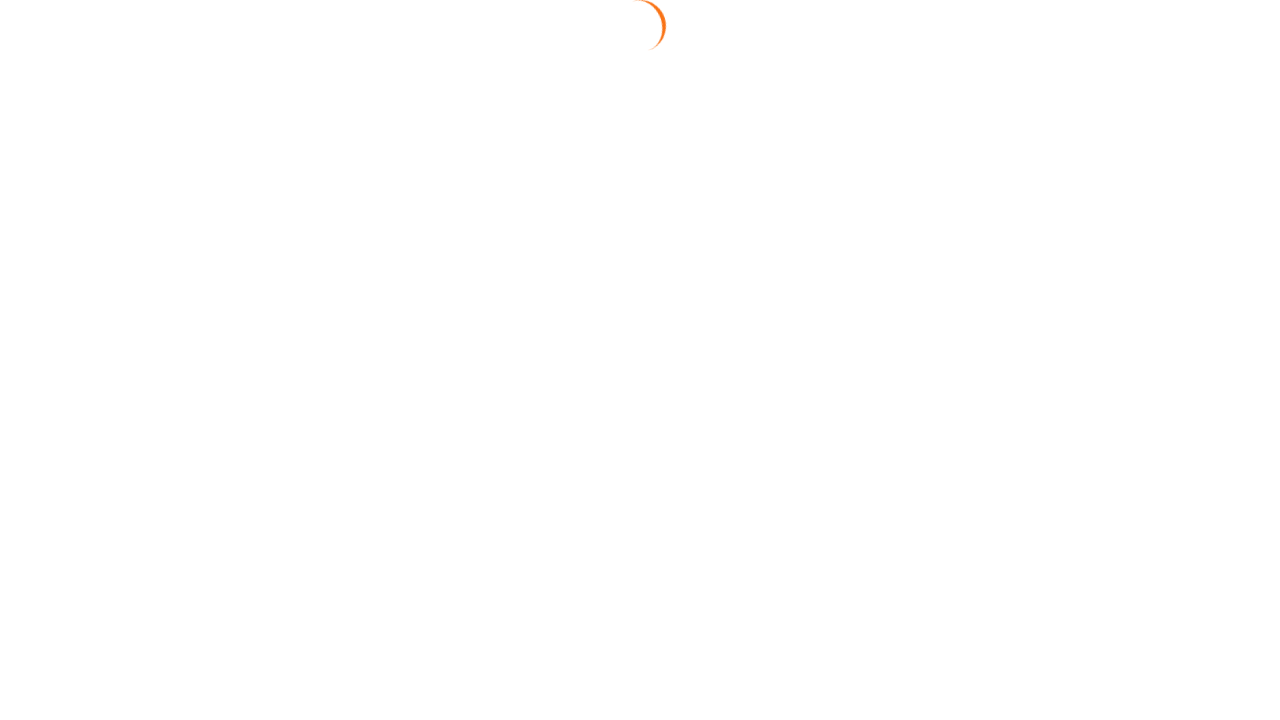

Filled username field with 'testuser@example.com' in shadow DOM on internal:attr=[placeholder="Enter your username"i]
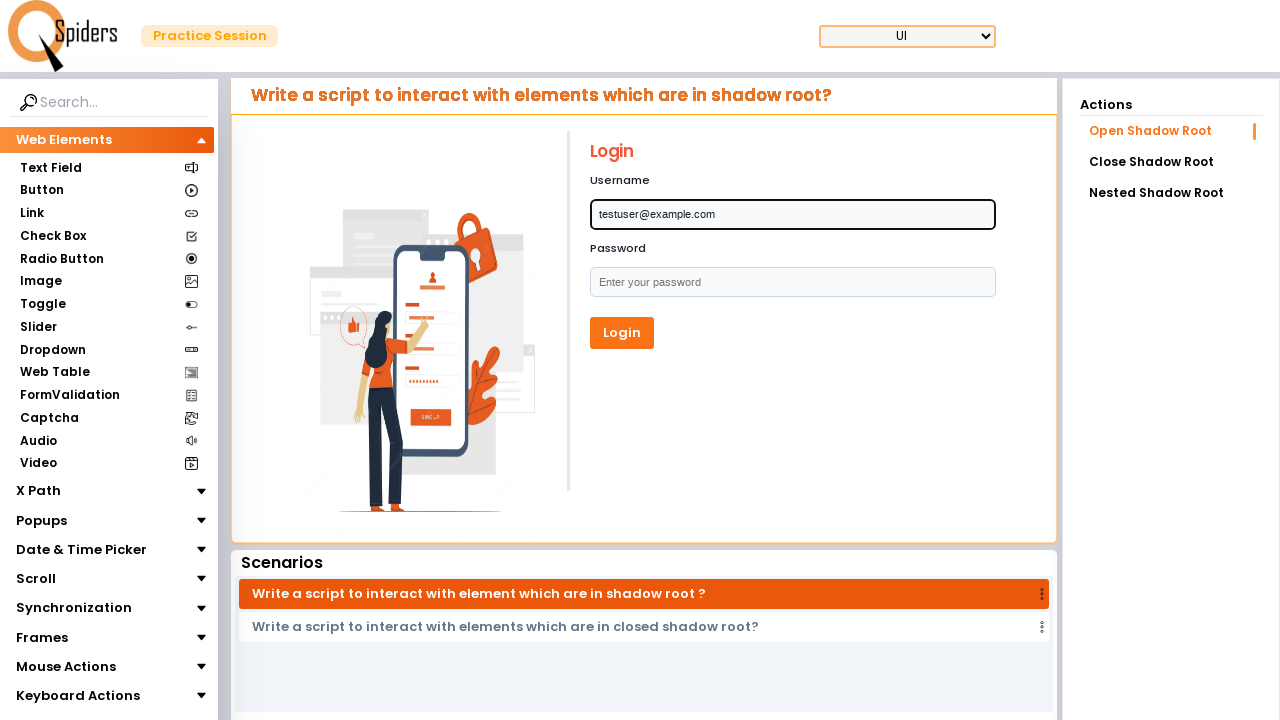

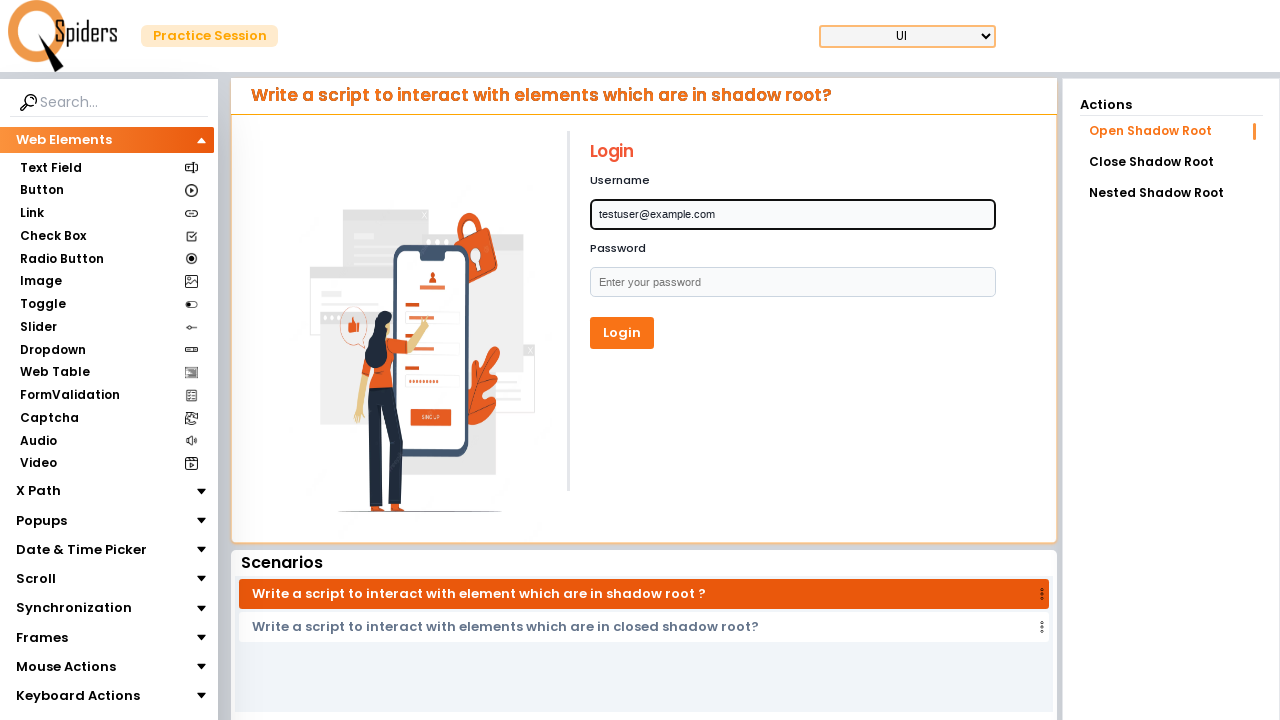